Tests dynamic control functionality by verifying a textbox is initially disabled, clicking Enable button, and confirming the textbox becomes enabled with a success message

Starting URL: https://the-internet.herokuapp.com/dynamic_controls

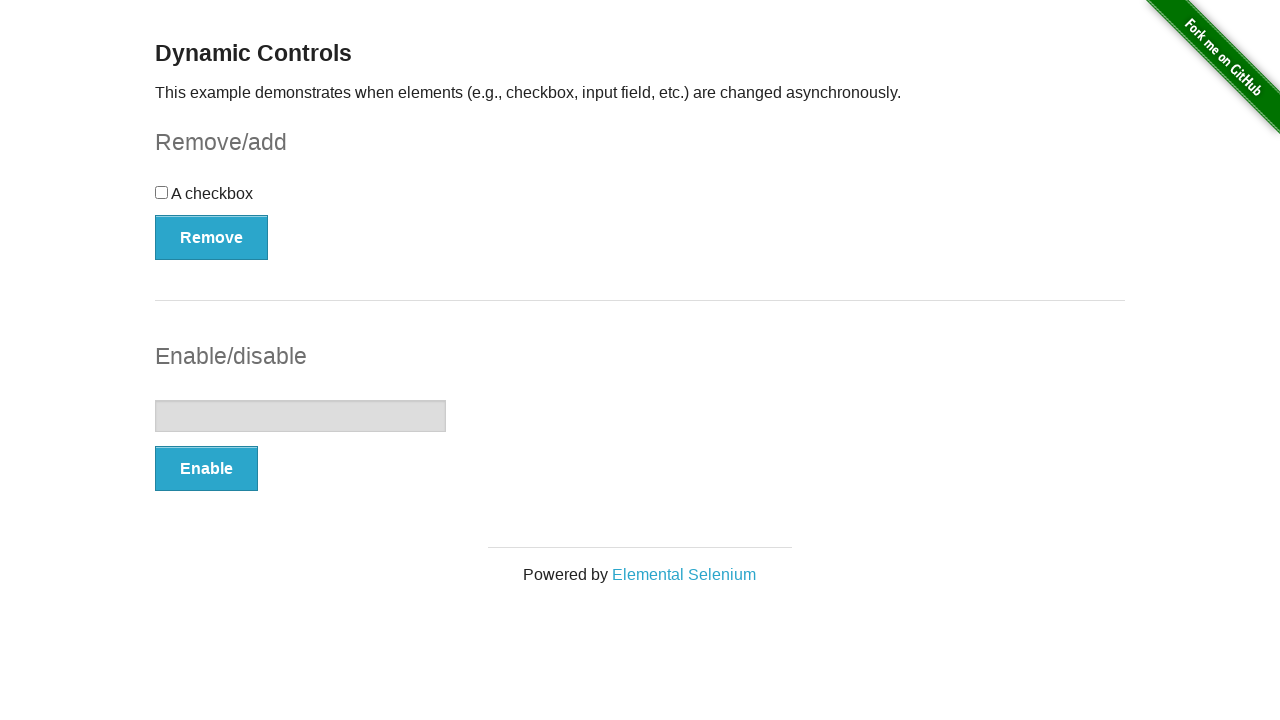

Verified textbox is initially disabled
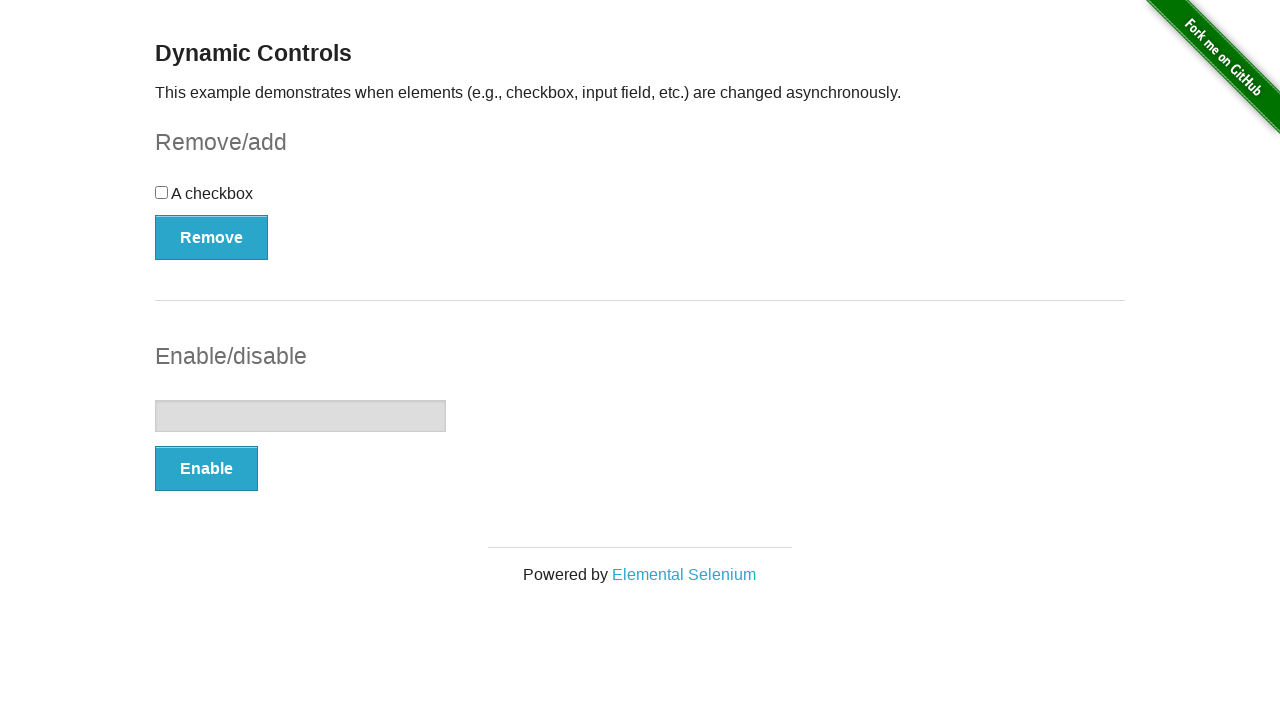

Clicked Enable button at (206, 469) on button:has-text('Enable')
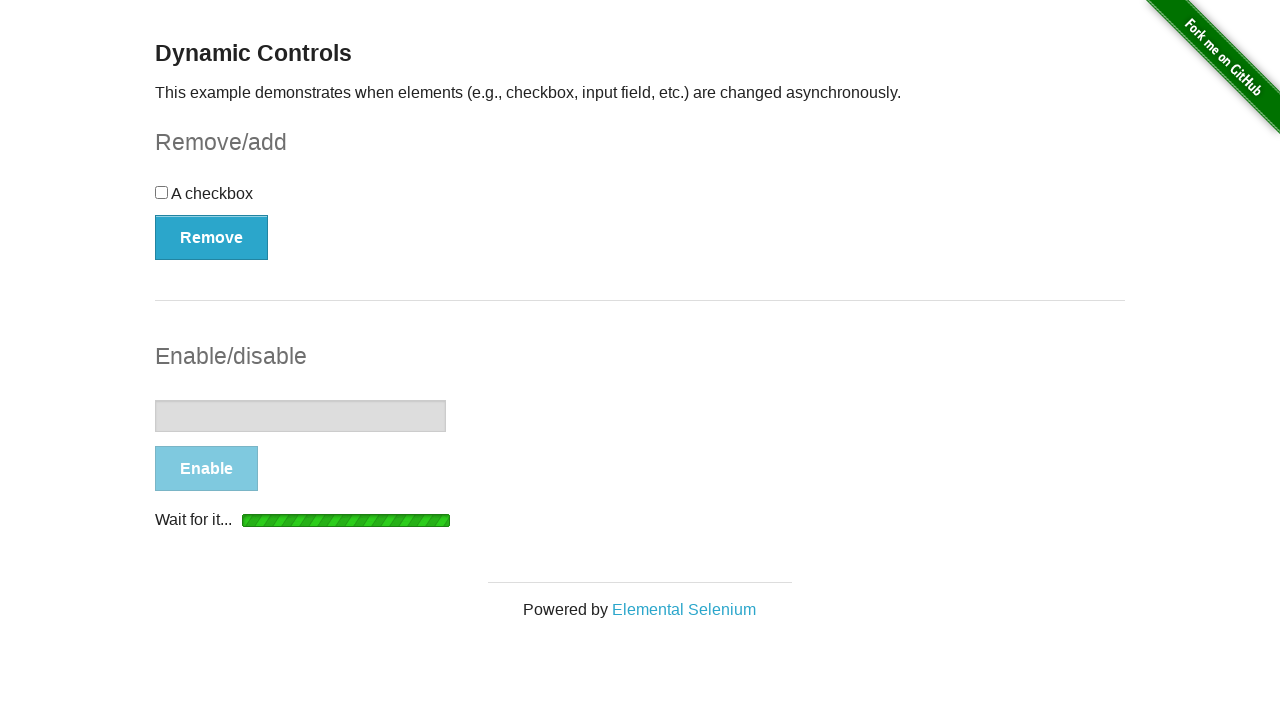

Waited for textbox to become enabled
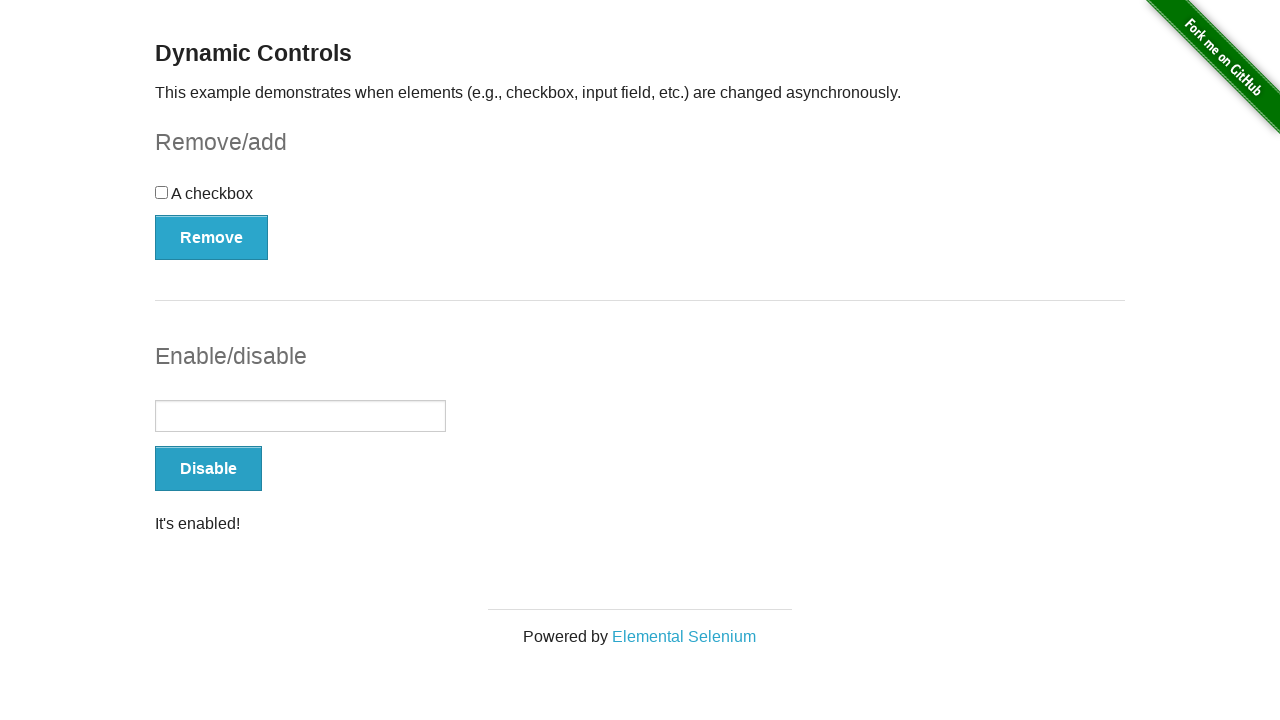

Verified success message 'It's enabled!' is displayed
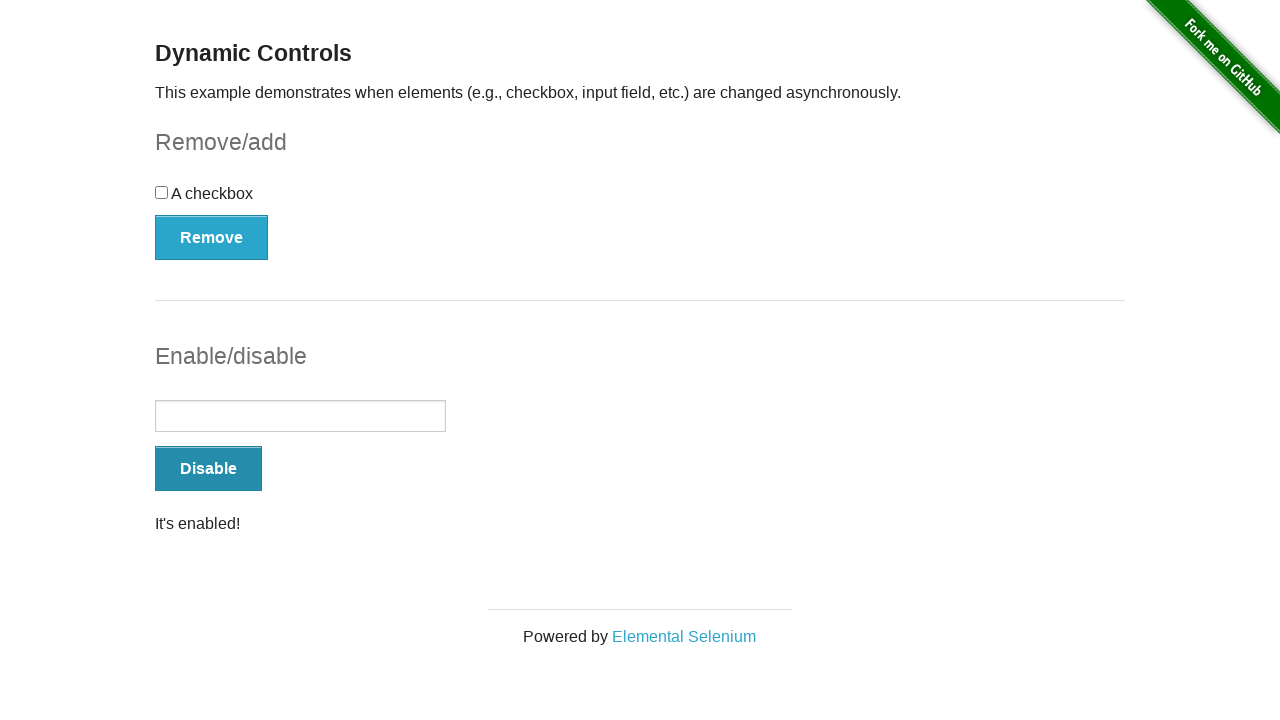

Verified textbox is now enabled after clicking Enable button
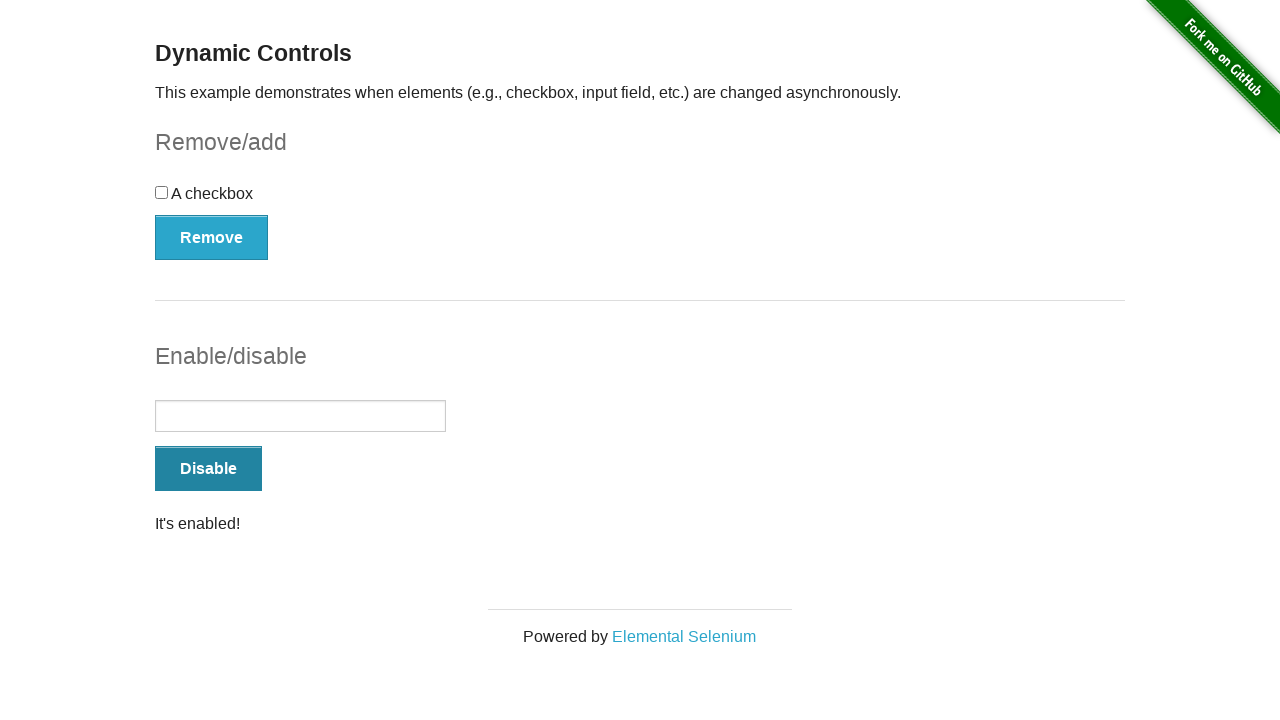

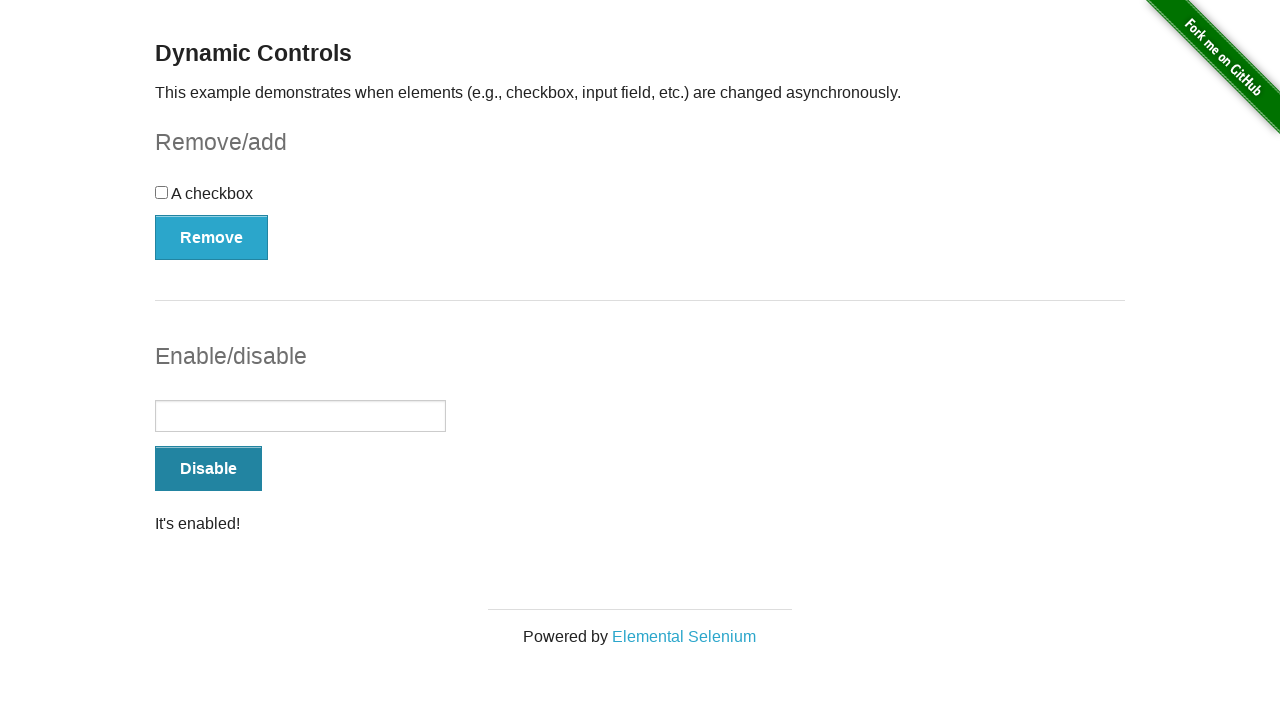